Tests dynamic loading functionality where a hidden element becomes visible after clicking a start button and waiting for a loading bar to complete, then verifies the expected text appears.

Starting URL: http://the-internet.herokuapp.com/dynamic_loading/1

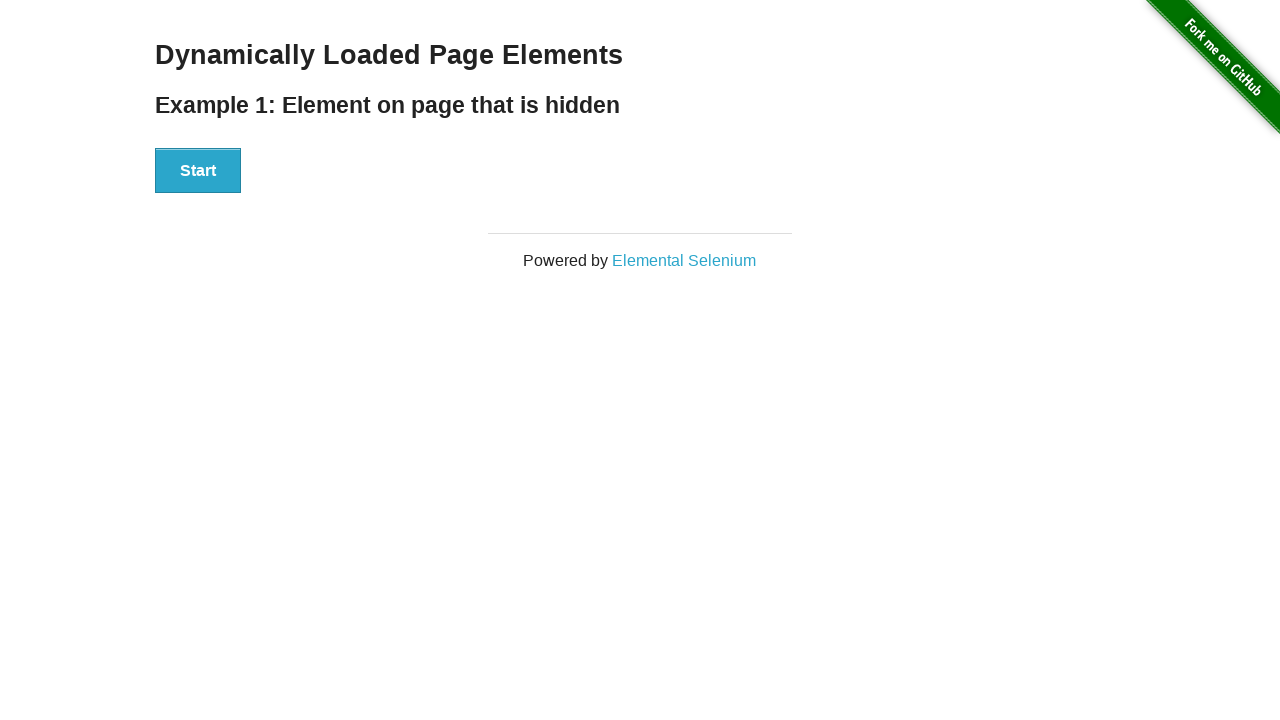

Clicked the Start button to initiate dynamic loading at (198, 171) on #start button
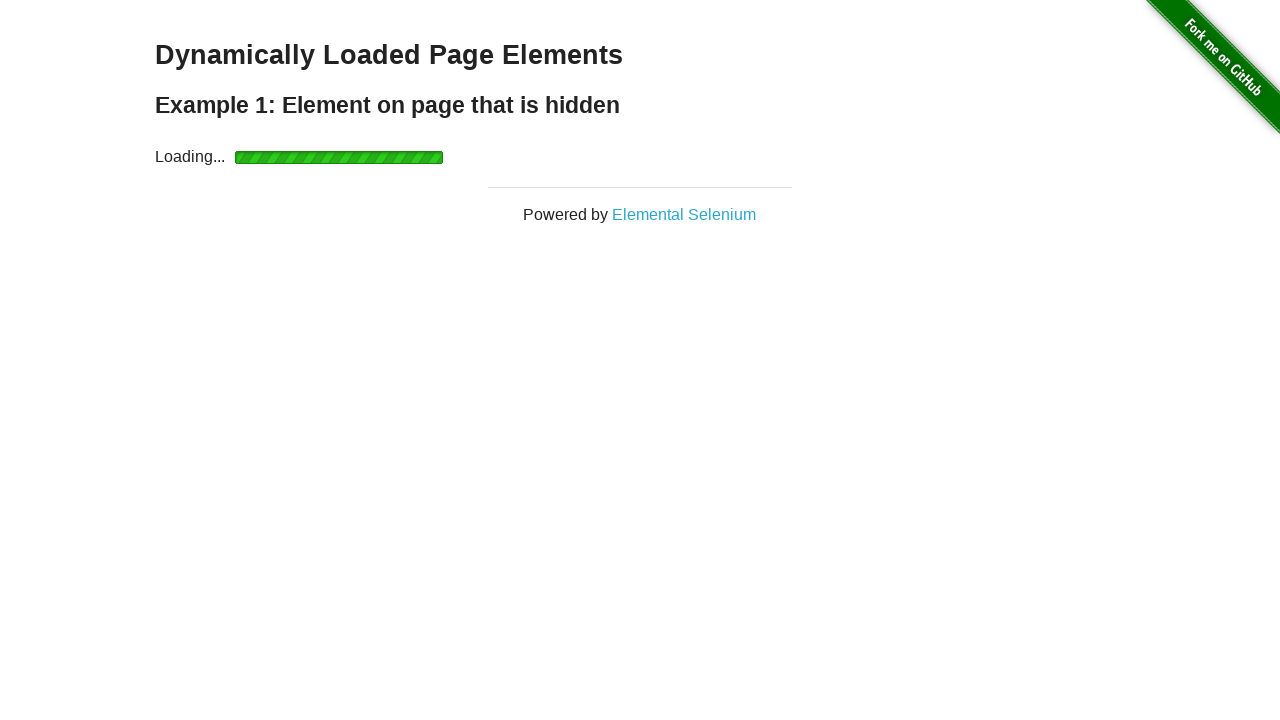

Waited for the finish element to become visible after loading completed
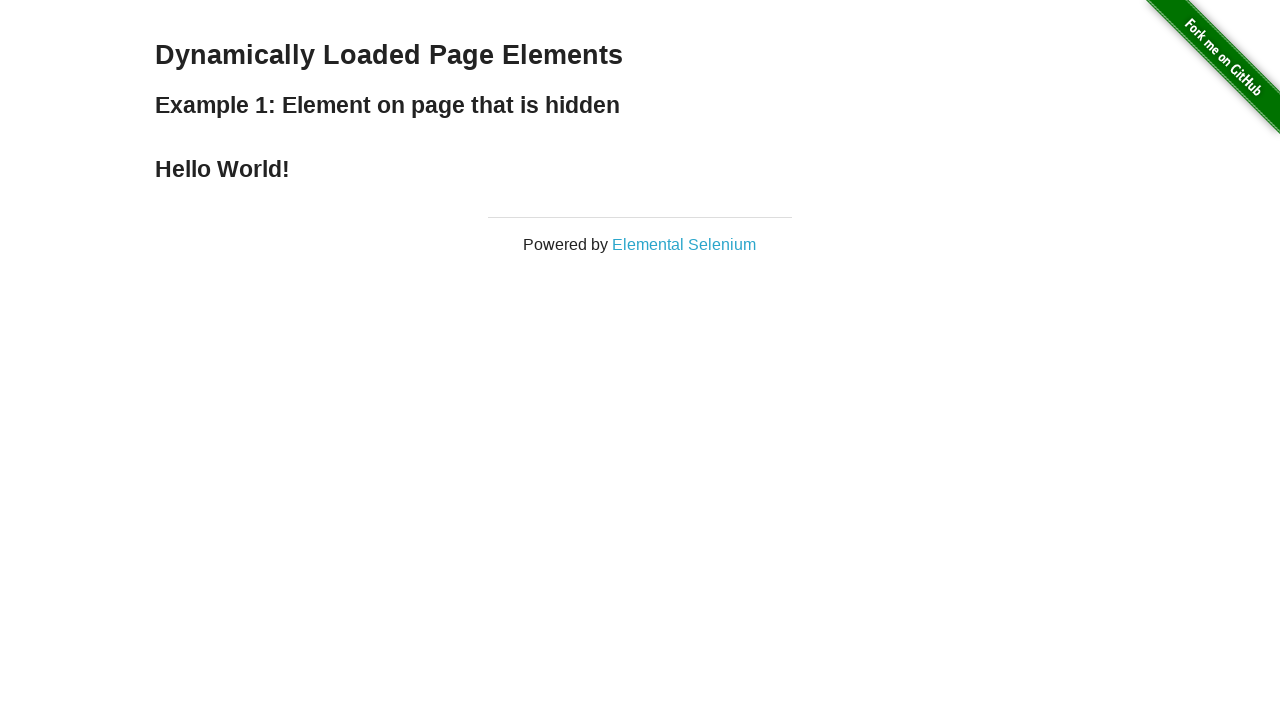

Verified that the finish element contains the expected text 'Hello World!'
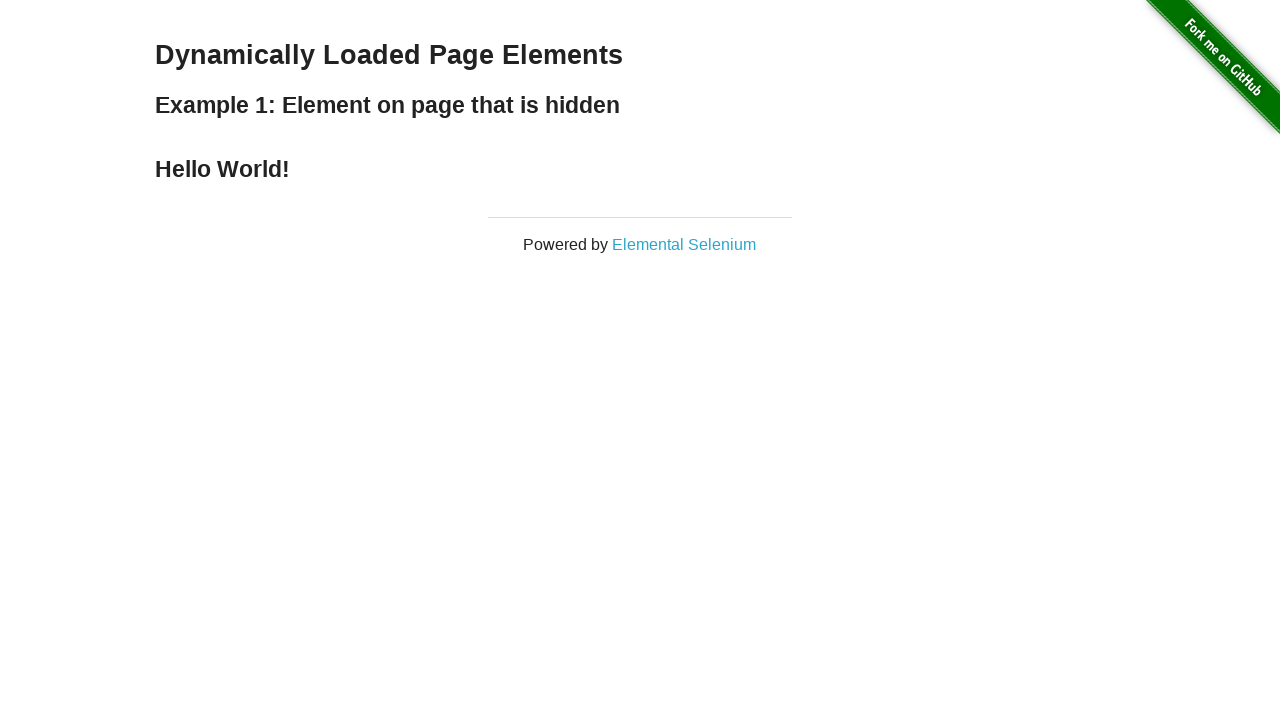

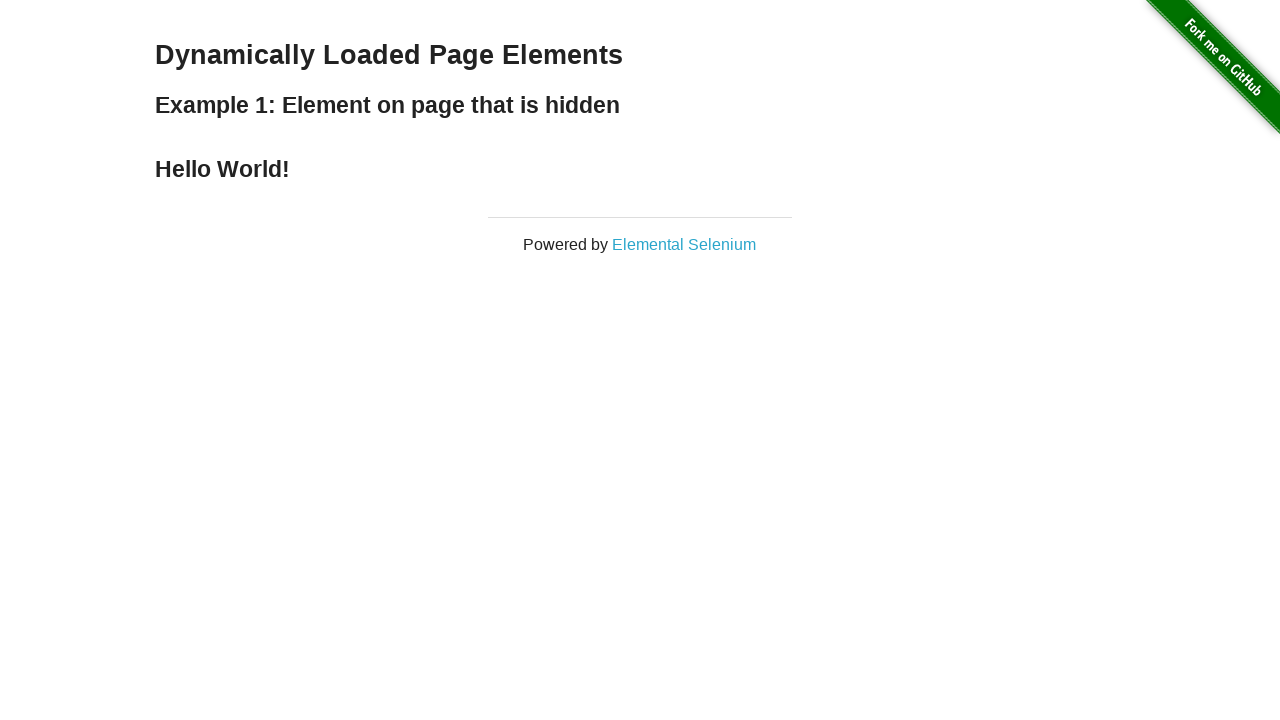